Navigates to W3Schools HTML tables page and verifies the presence of the example table

Starting URL: https://www.w3schools.com/html/html_tables.asp

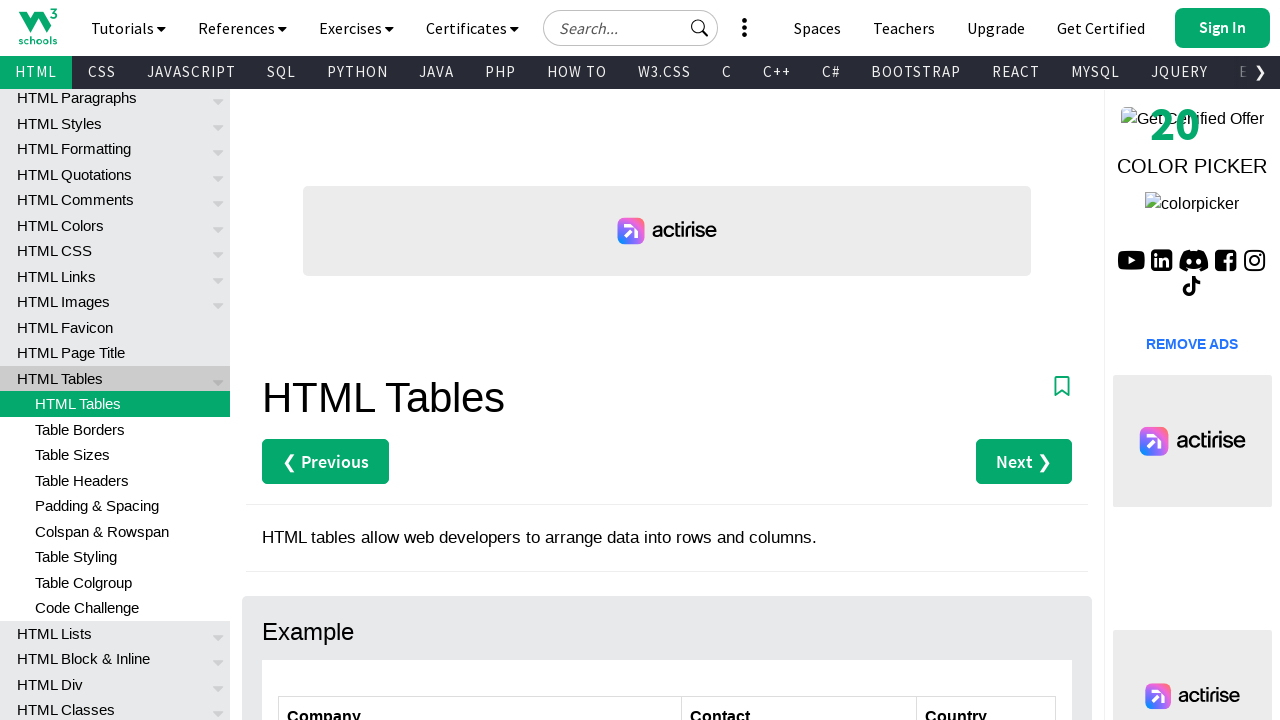

Navigated to W3Schools HTML tables page
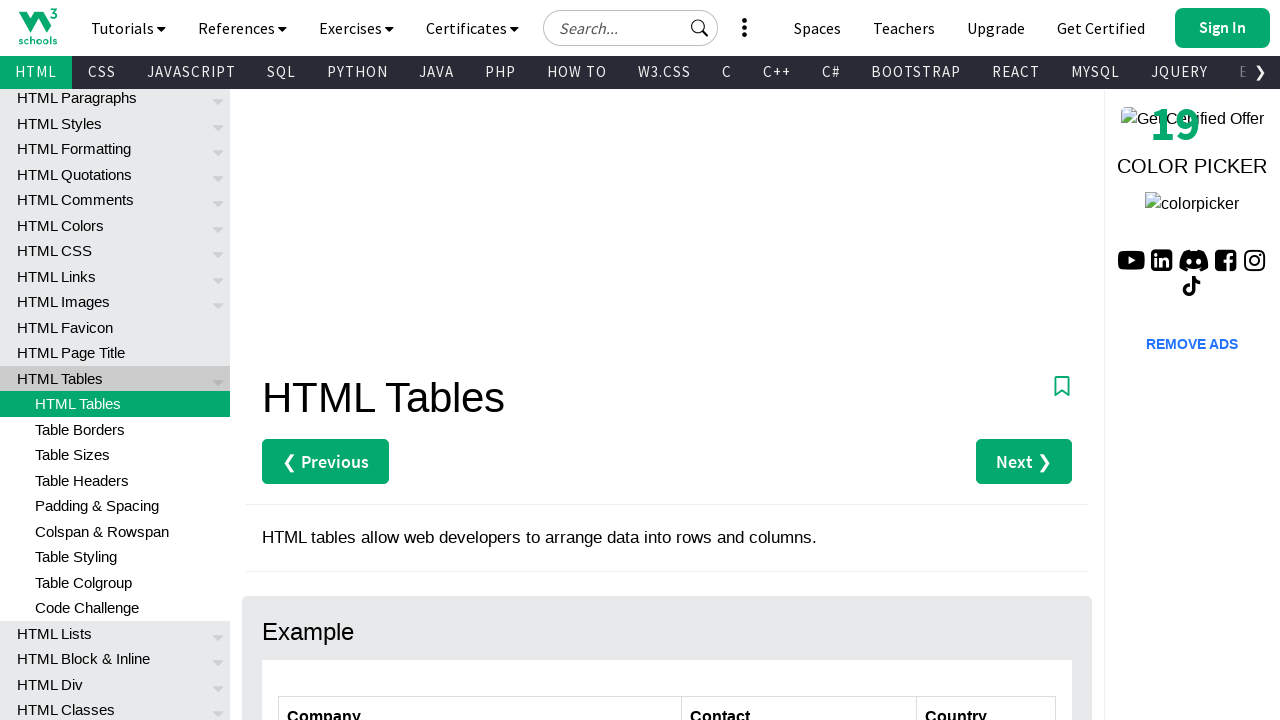

Customers table (#customers) is present on the page
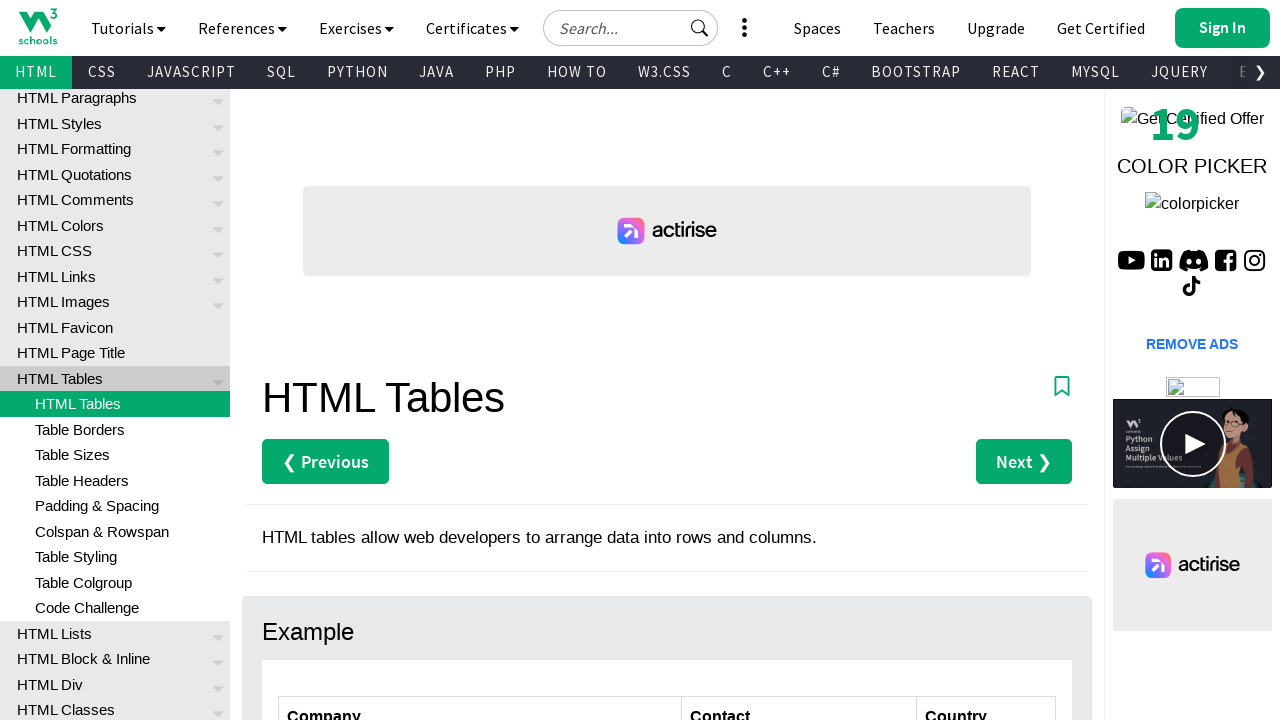

Table rows found in the customers table
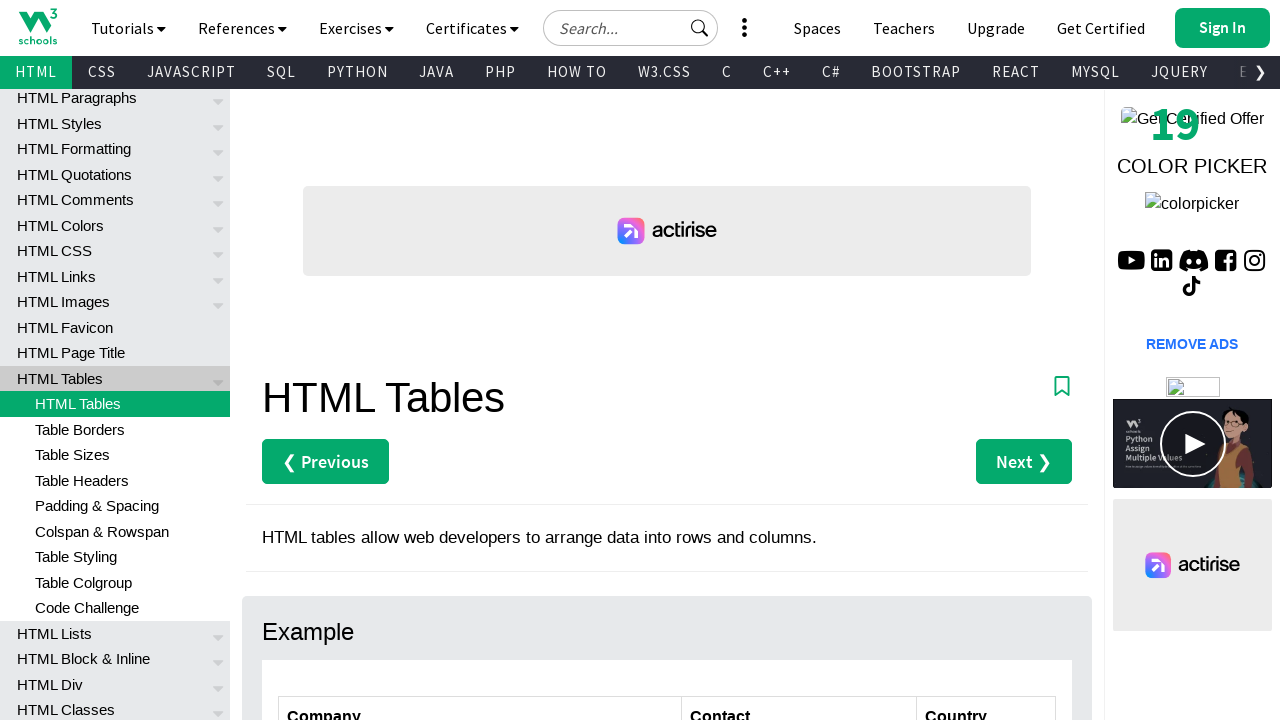

Table cells found in the customers table
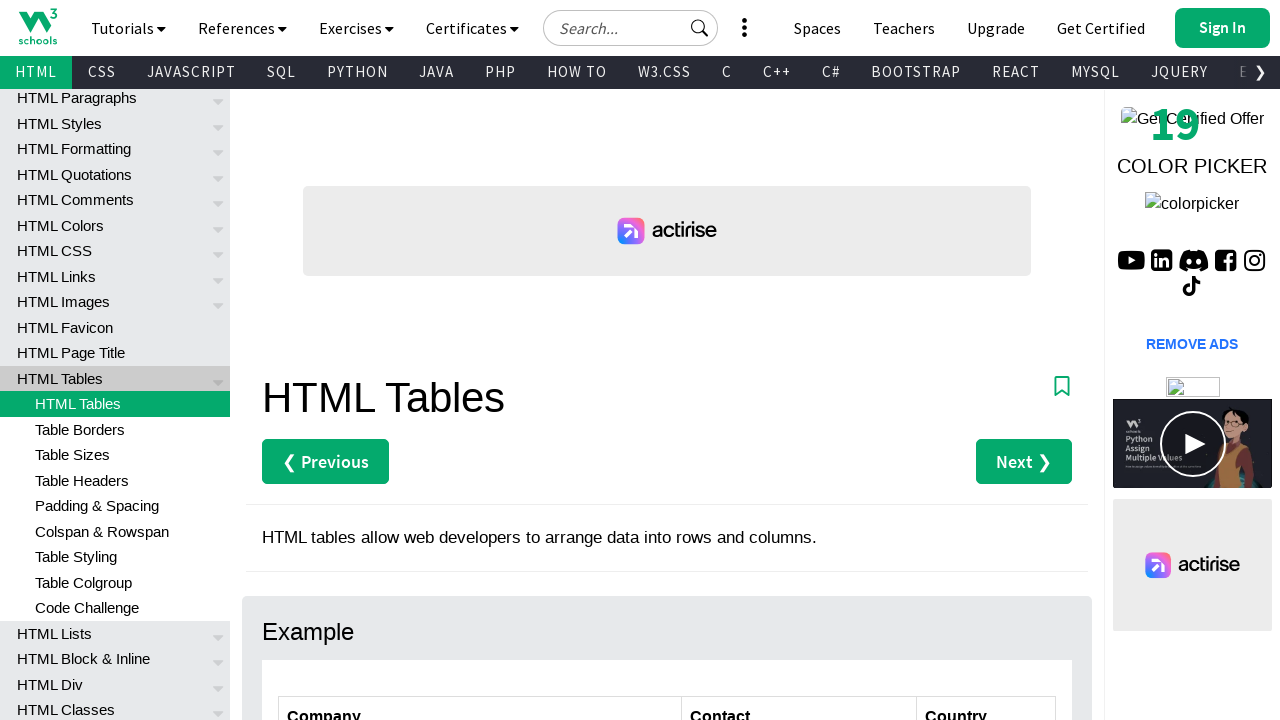

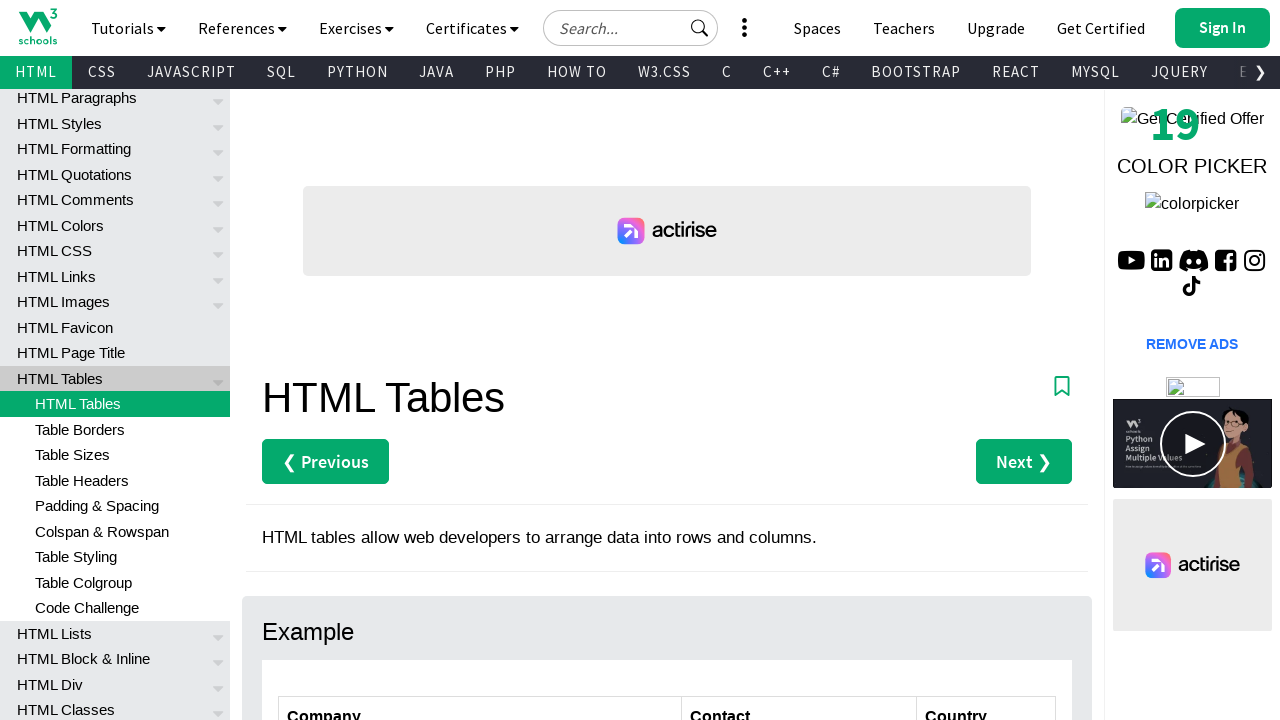